Tests a timer functionality by clicking a button to start a timer and waiting for specific text to appear on the page

Starting URL: http://seleniumpractise.blogspot.in/2016/08/how-to-use-explicit-wait-in-selenium.html

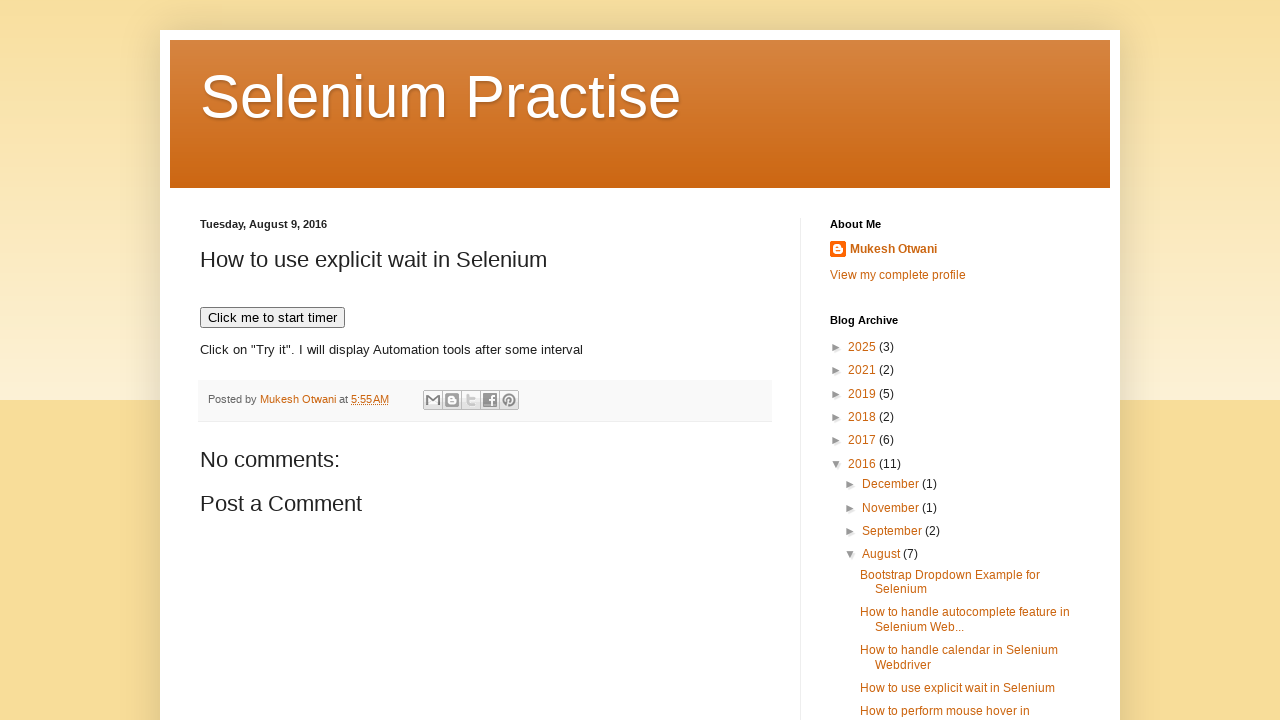

Clicked 'Click me to start timer' button to start the timer at (272, 318) on xpath=//button[text()='Click me to start timer']
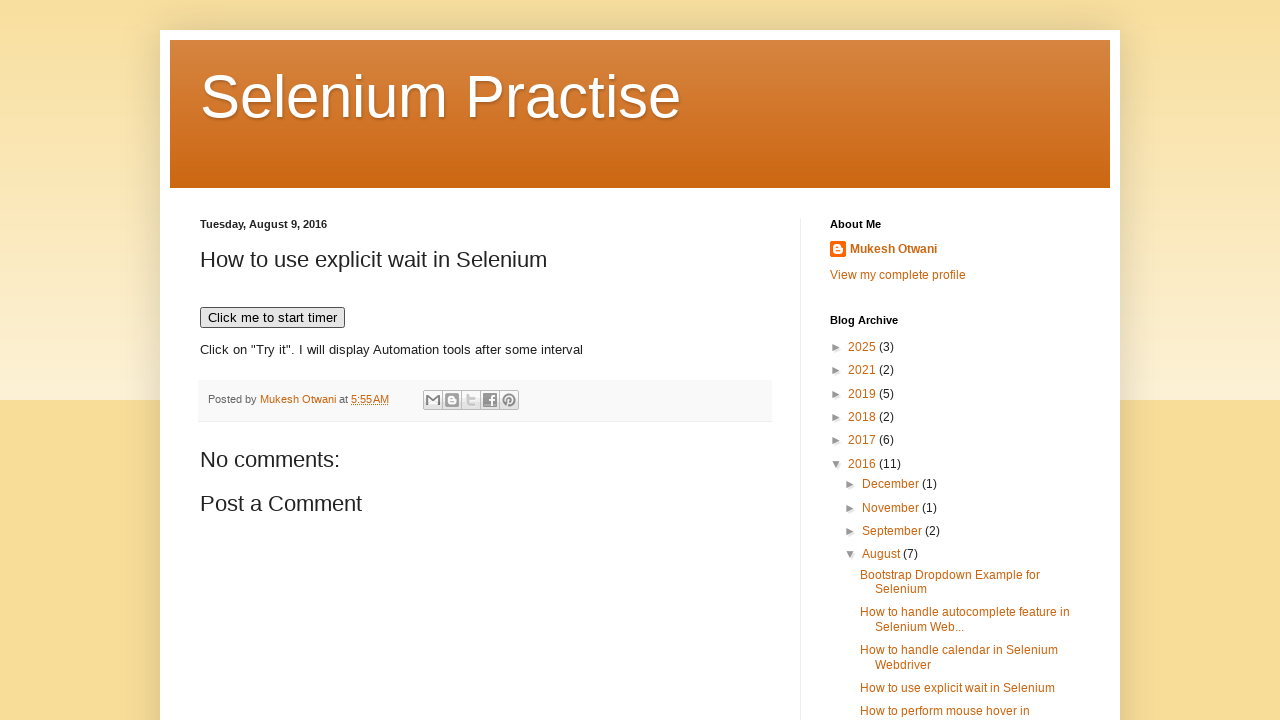

Waited for 'WebDriver' text to appear on the page (timeout: 30s)
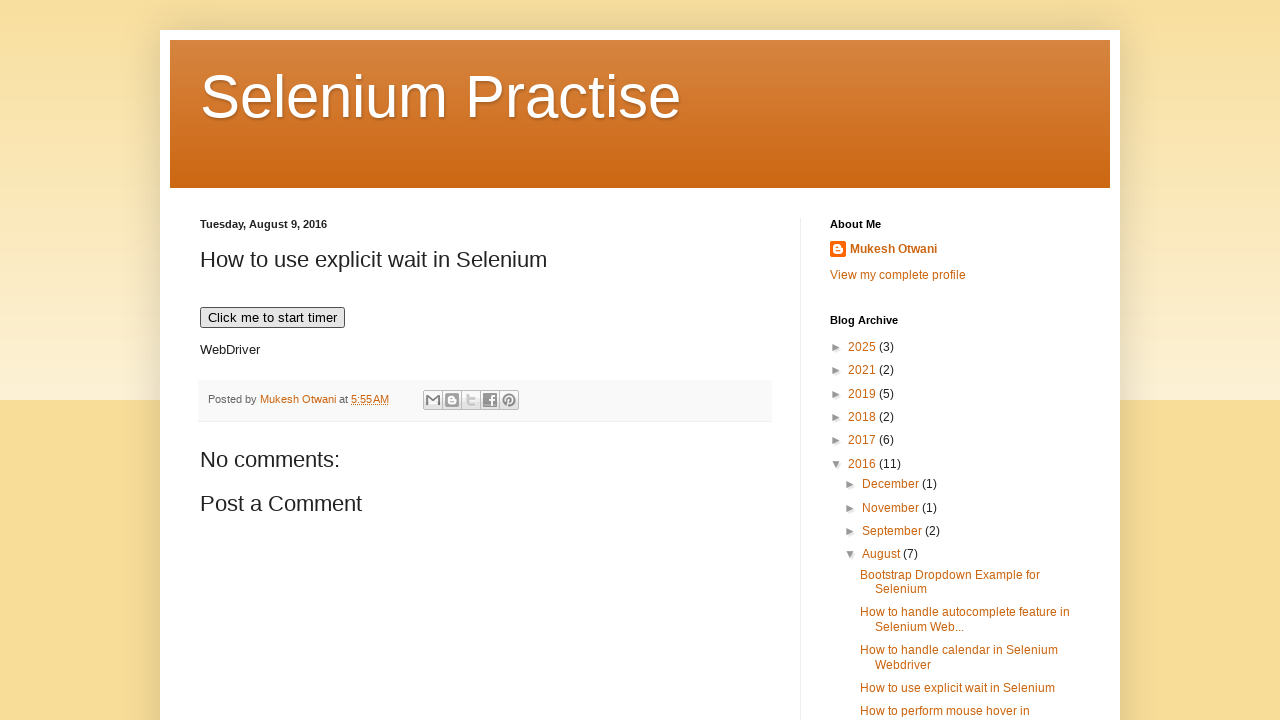

Verified that 'WebDriver' element is visible on the page
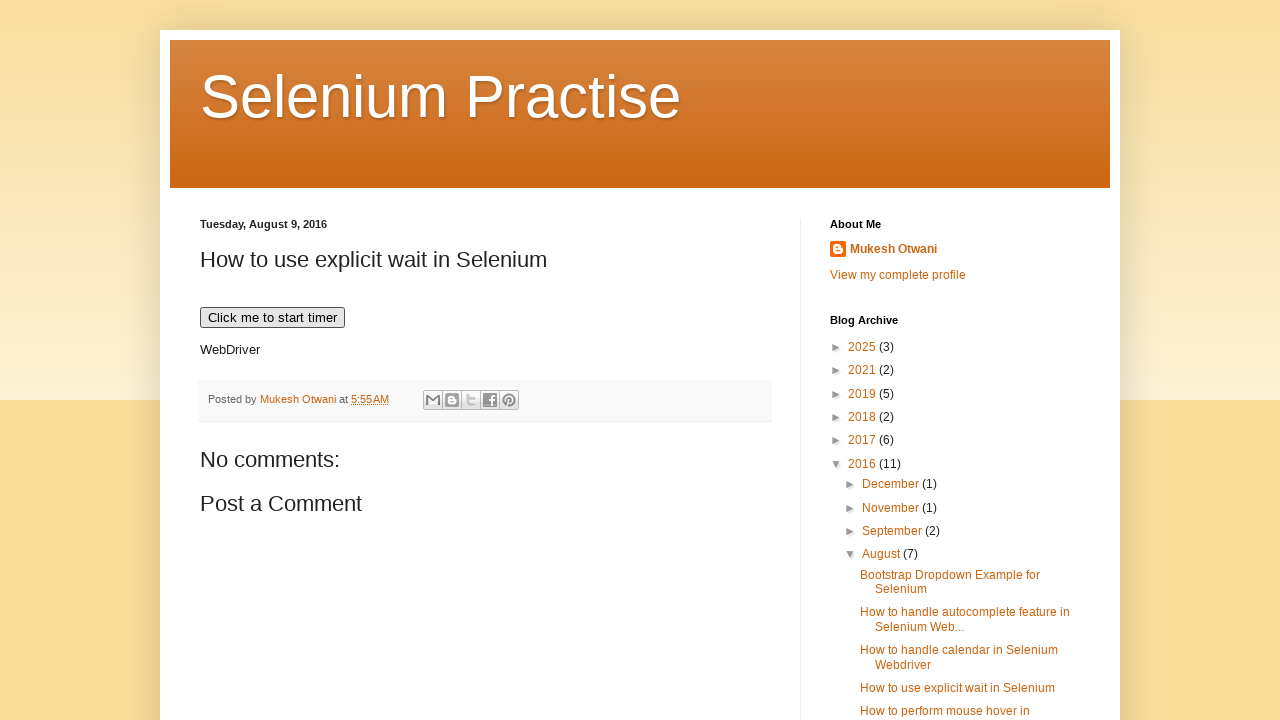

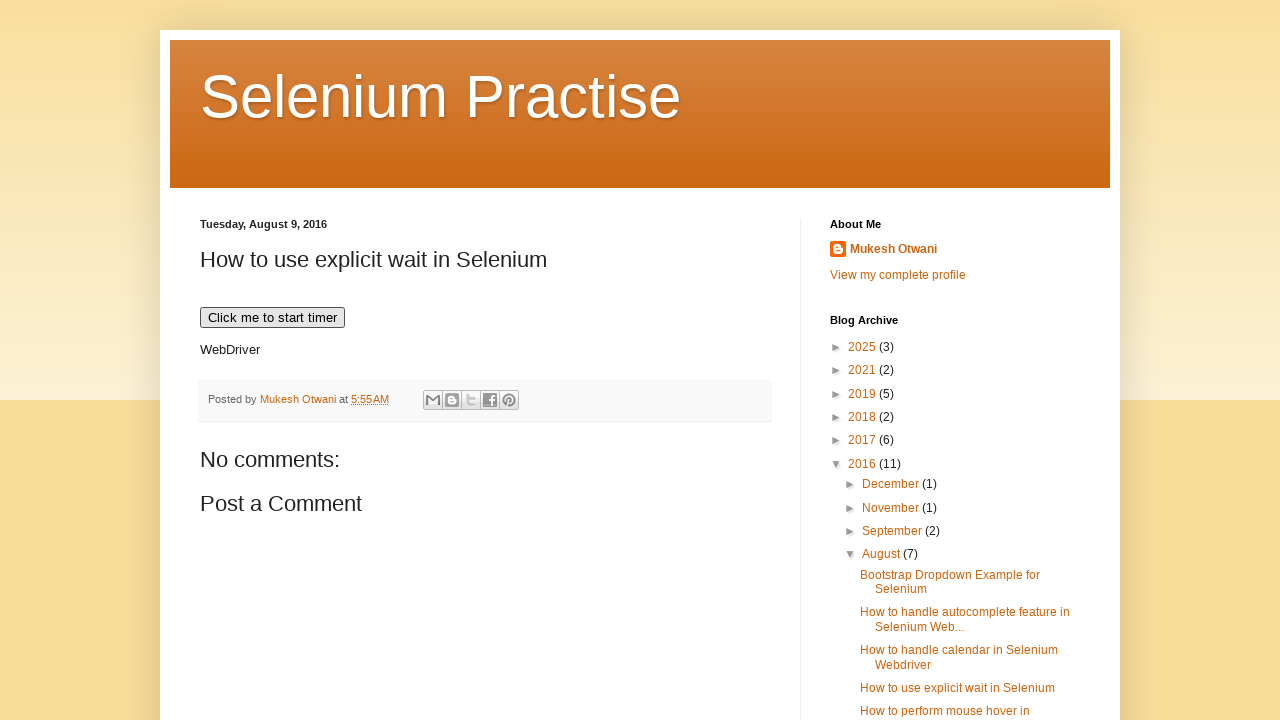